Navigates to the Wisequarter website and verifies the page loads successfully

Starting URL: https://www.wisequarter.com

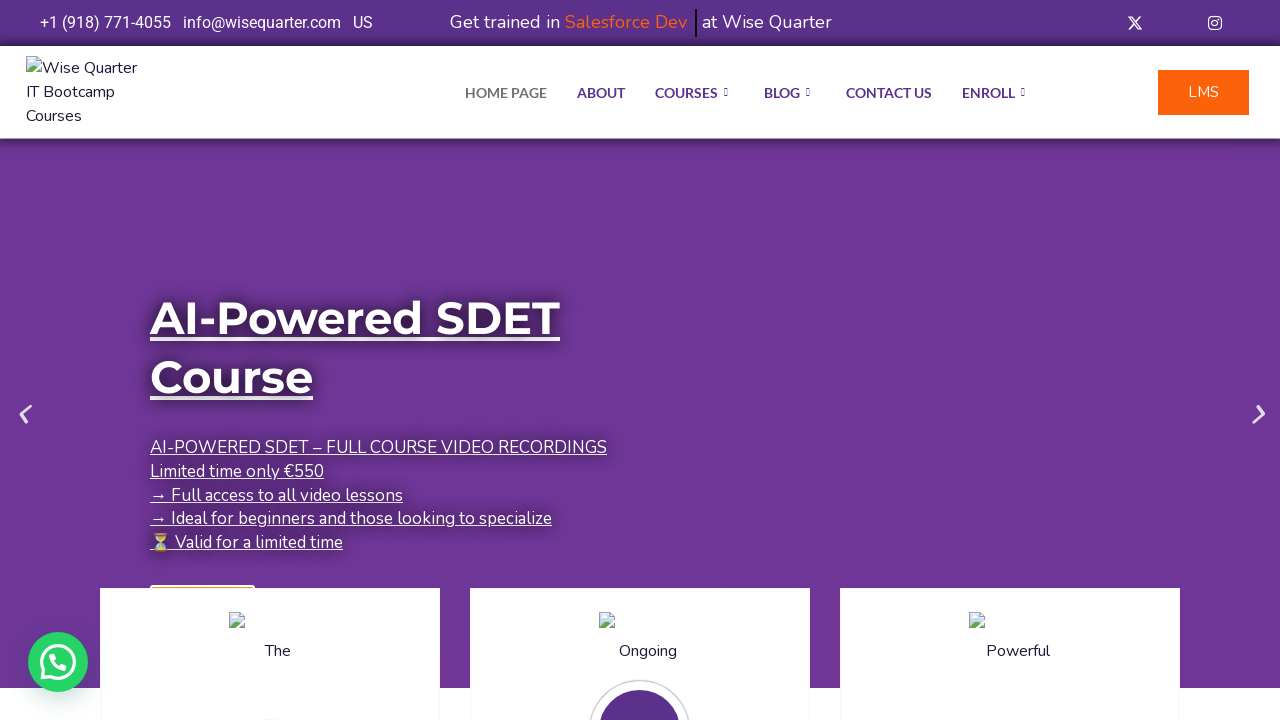

Waited for page to fully load (networkidle state)
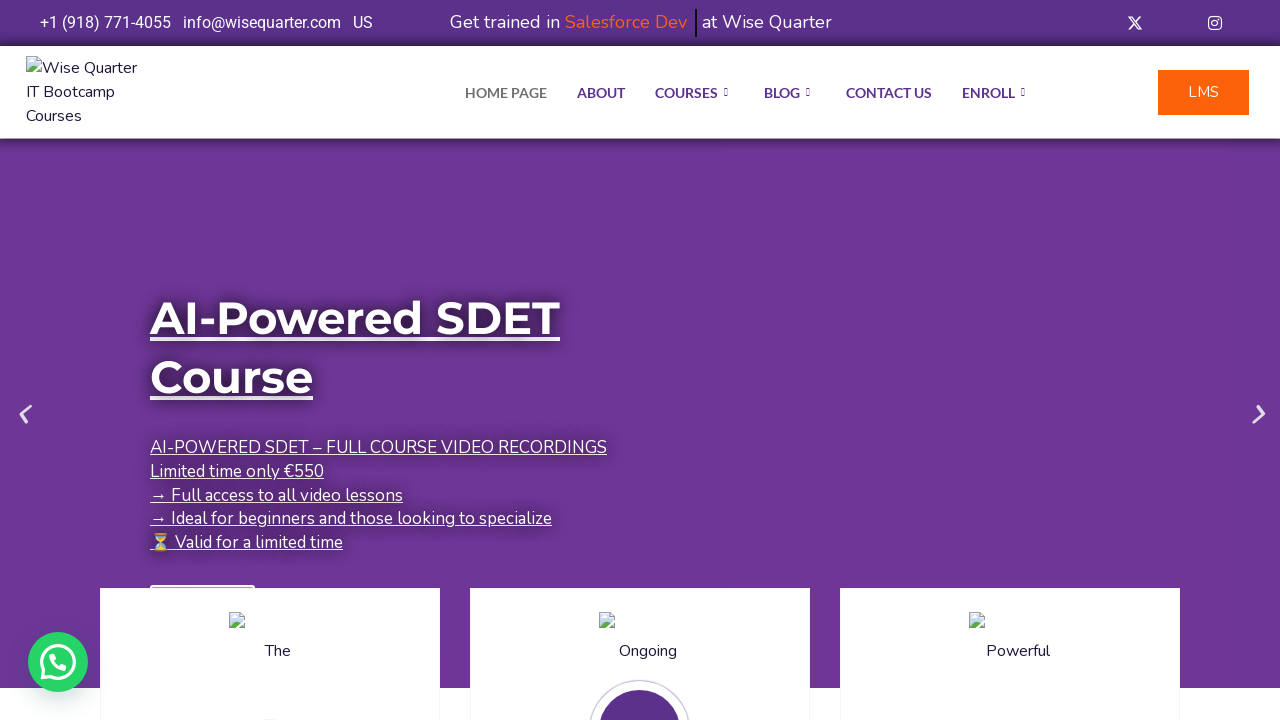

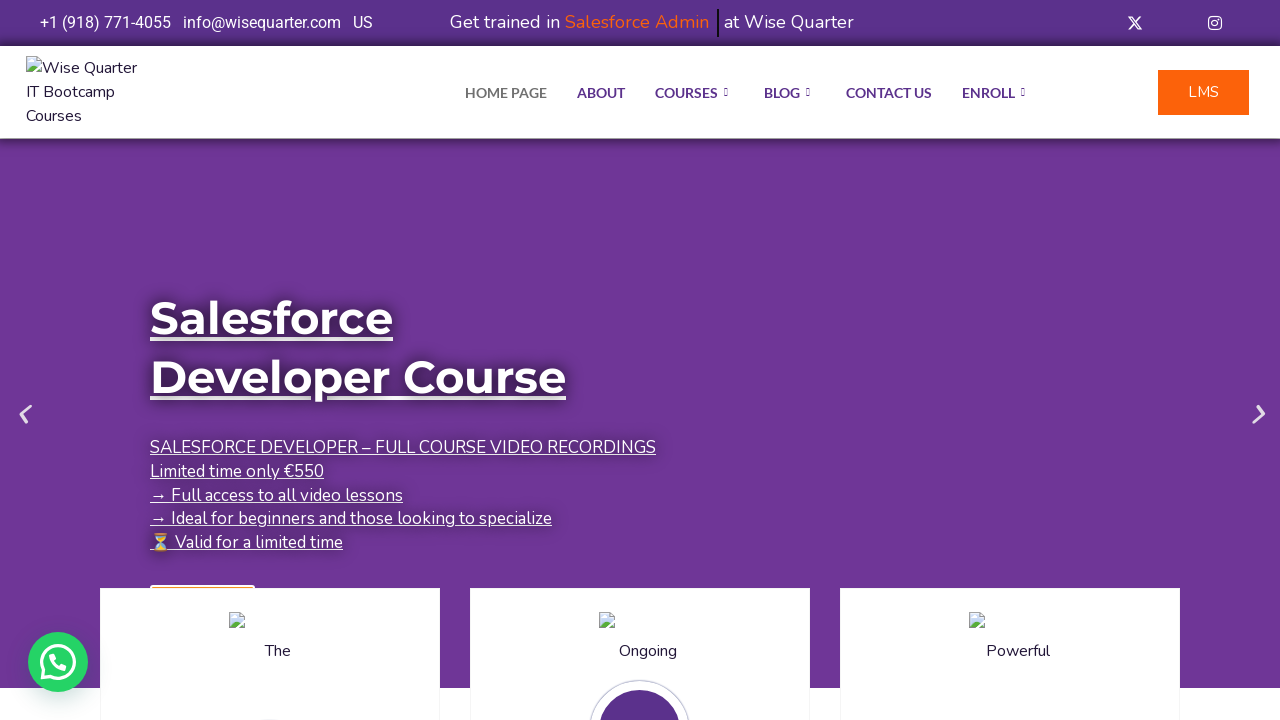